Tests the Dynamic Properties page on DemoQA by scrolling the page and clicking on the Color Change button to verify dynamic property interactions.

Starting URL: https://demoqa.com/dynamic-properties

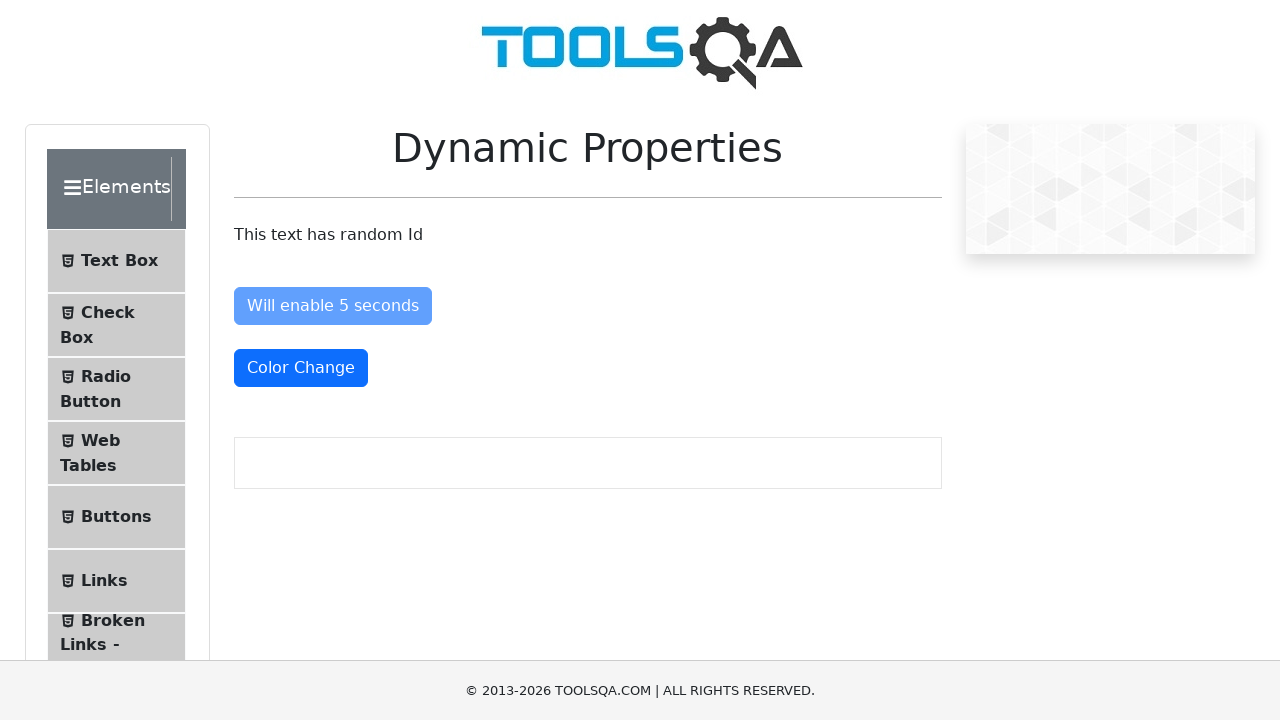

Scrolled to the bottom of the page
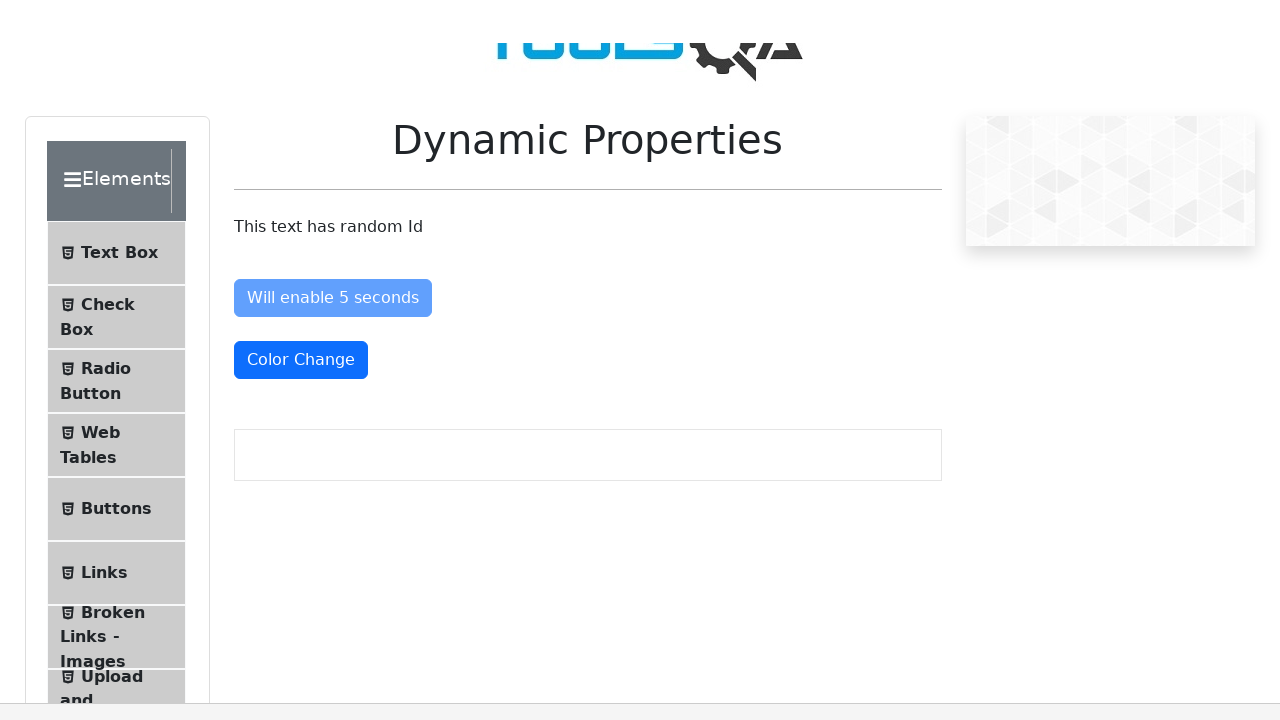

Clicked on the Dynamic Properties section at (119, 110) on xpath=//span[text()='Dynamic Properties']
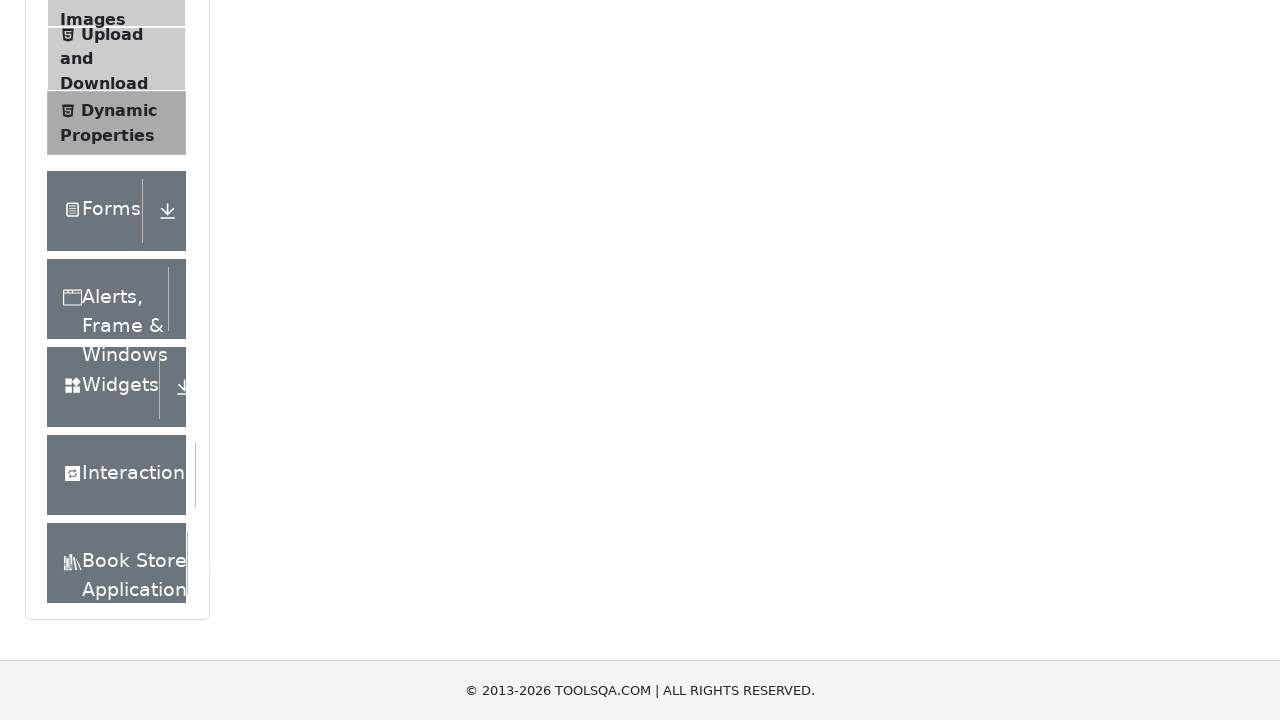

Clicked the Color Change button to verify dynamic property interaction at (301, 360) on button#colorChange
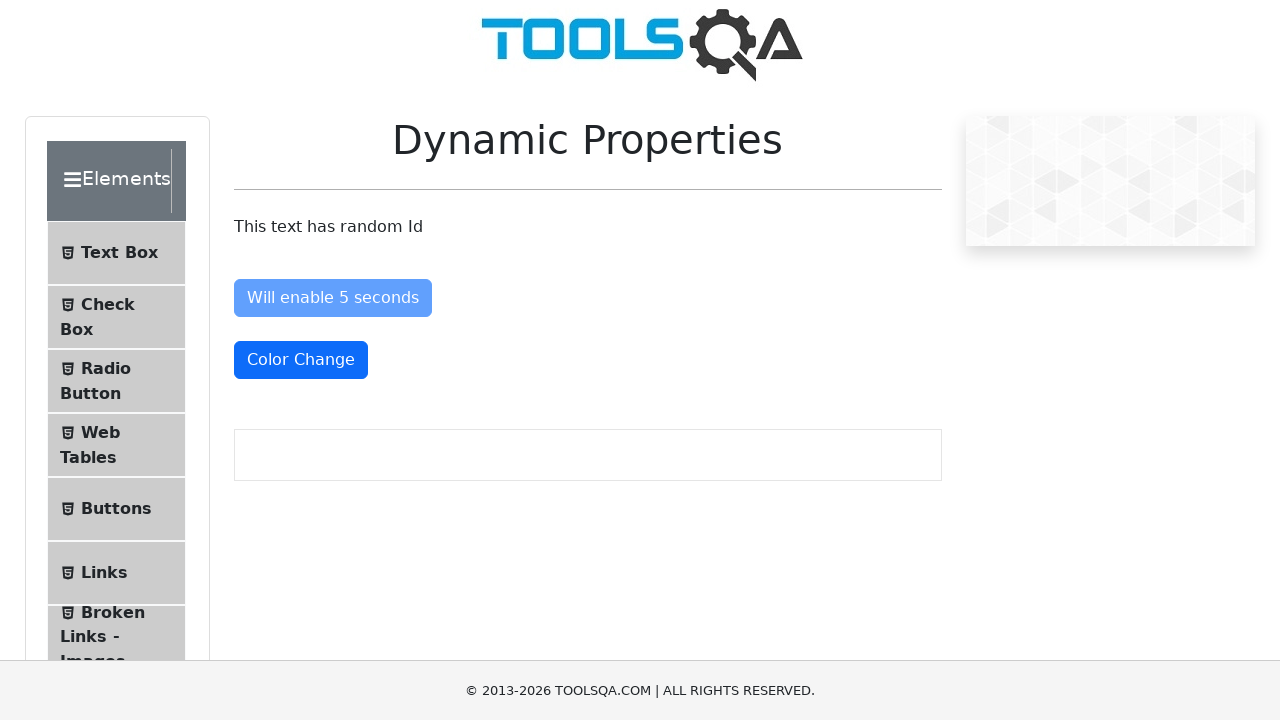

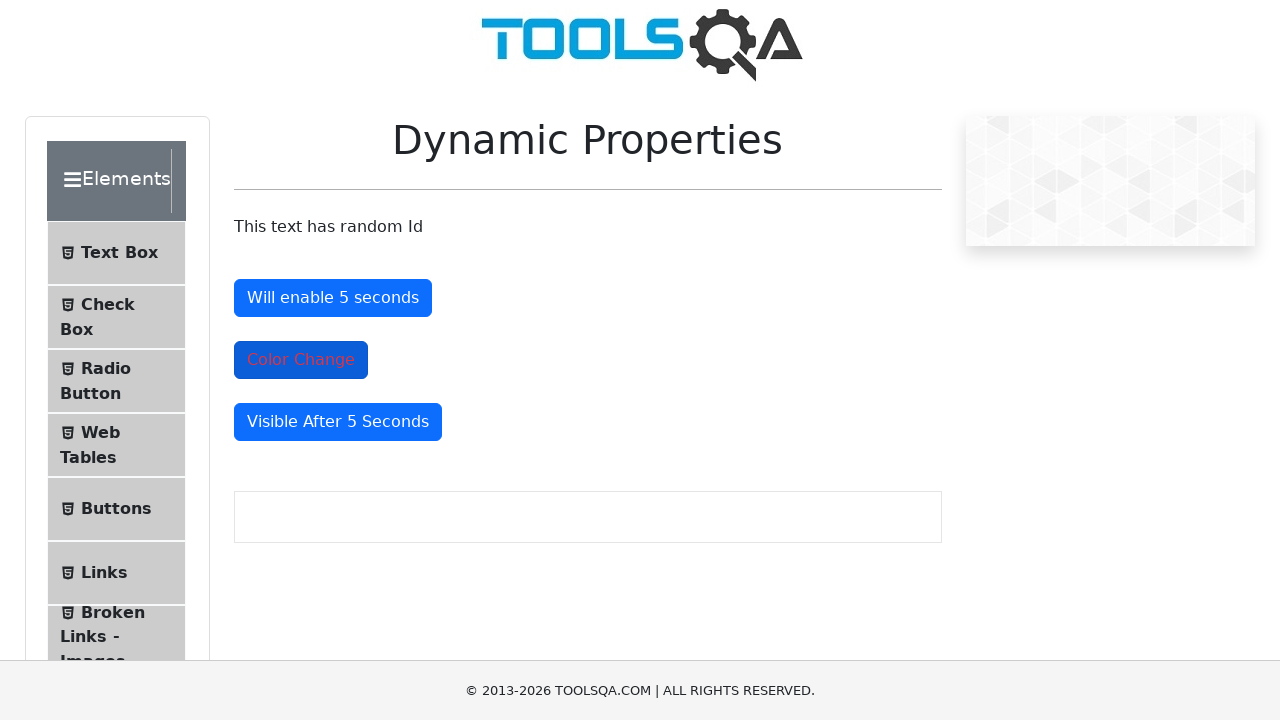